Tests a registration form by filling in required fields (first name, last name, email), submitting the form, and verifying the success message is displayed.

Starting URL: http://suninjuly.github.io/registration1.html

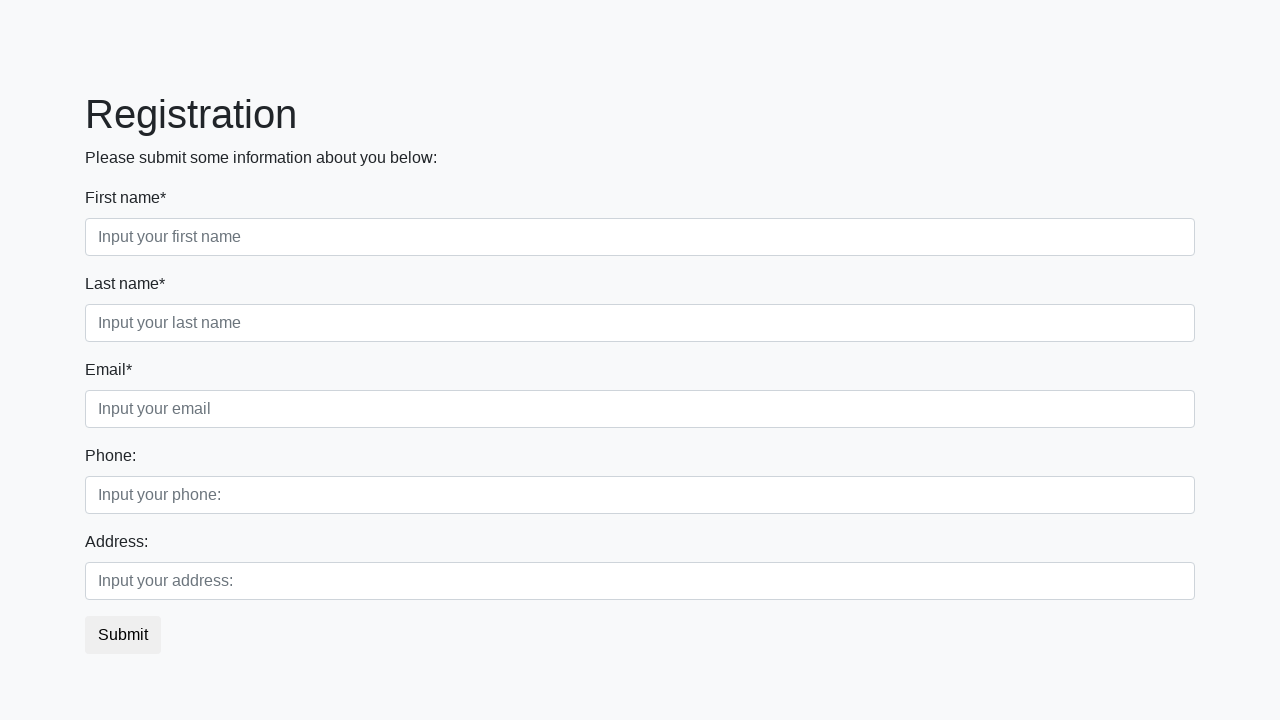

Filled first name field with 'Ivan' on input.form-control.first:required
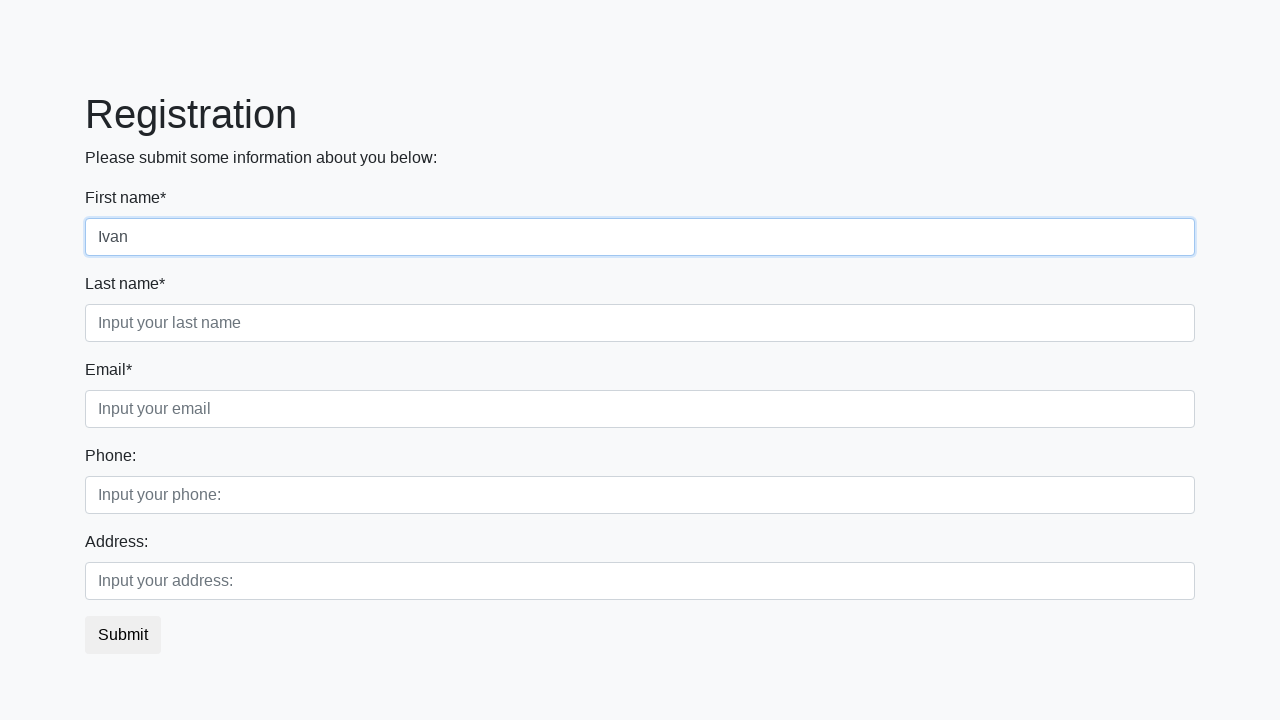

Filled last name field with 'Petrov' on input.form-control.second:required
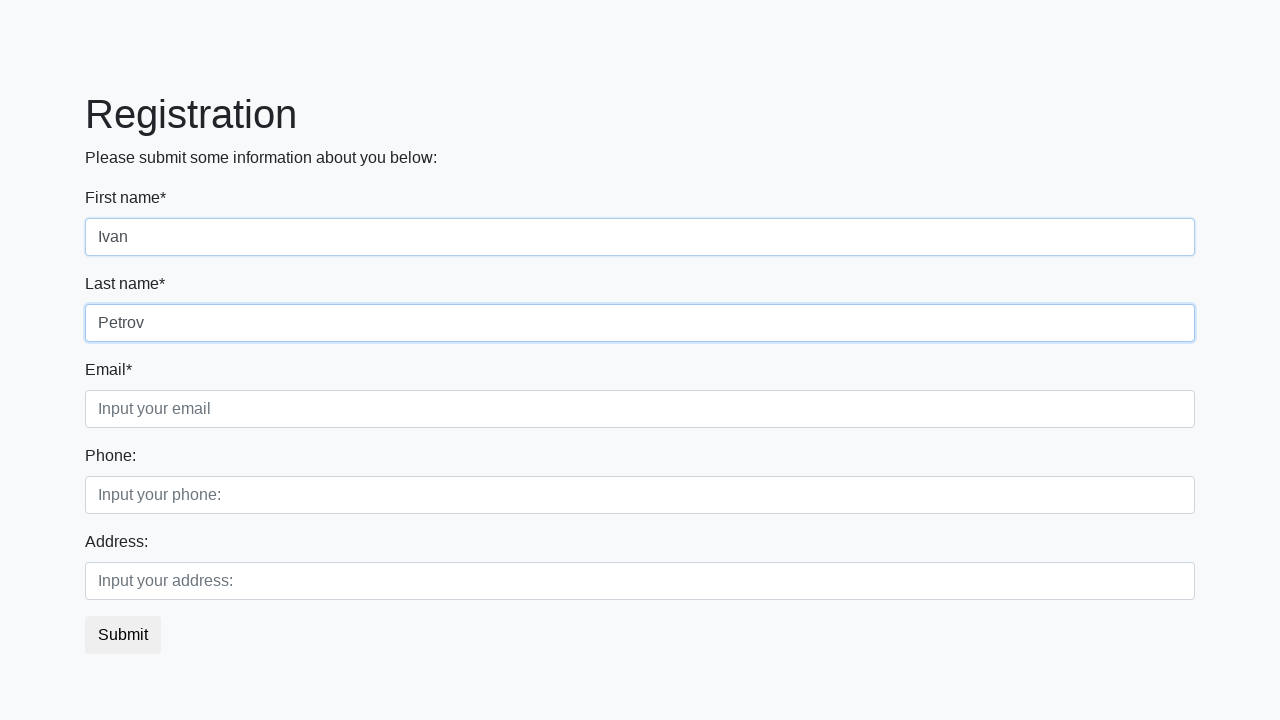

Filled email field with 'foo@gmail.com' on input.form-control.third:required
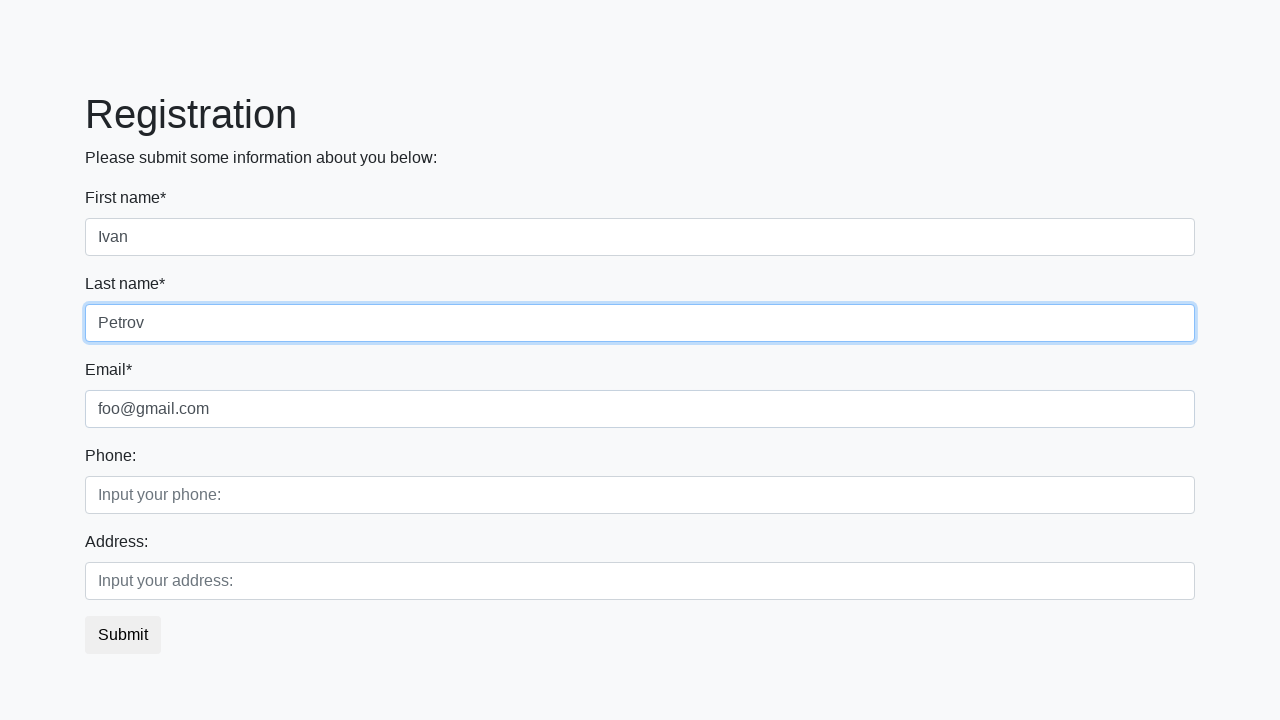

Clicked the registration submit button at (123, 635) on button.btn
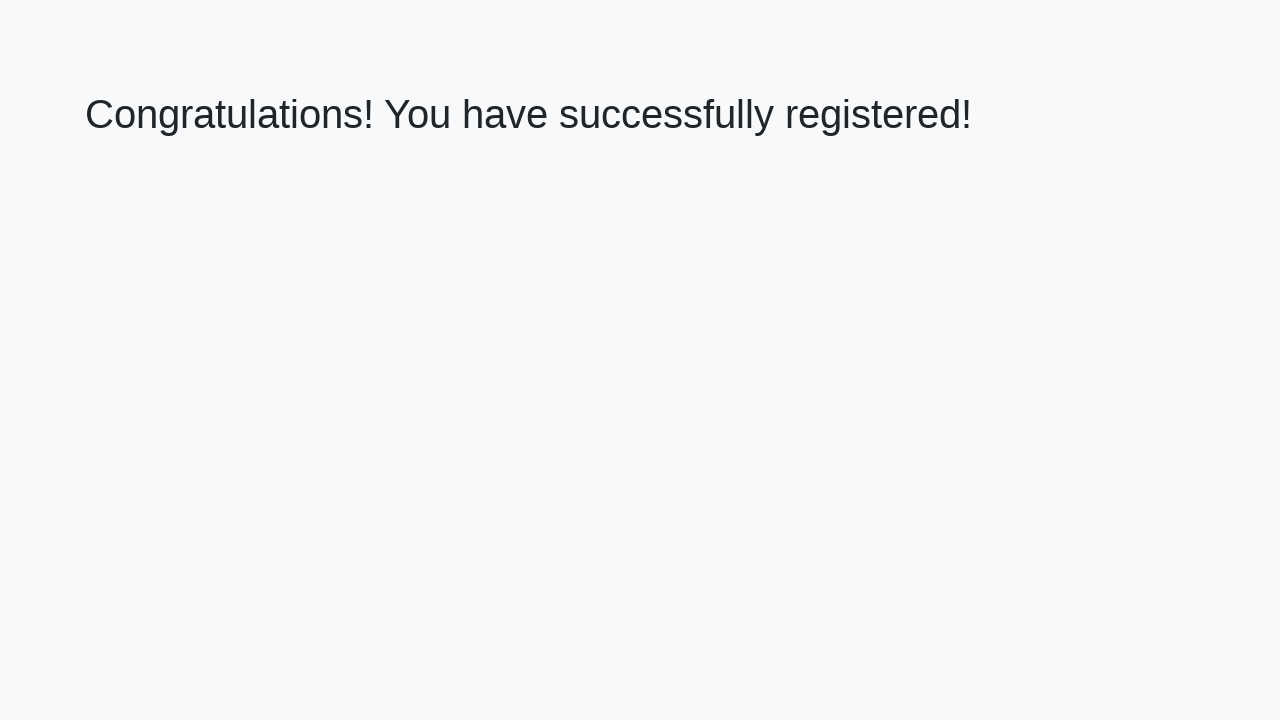

Success message heading appeared
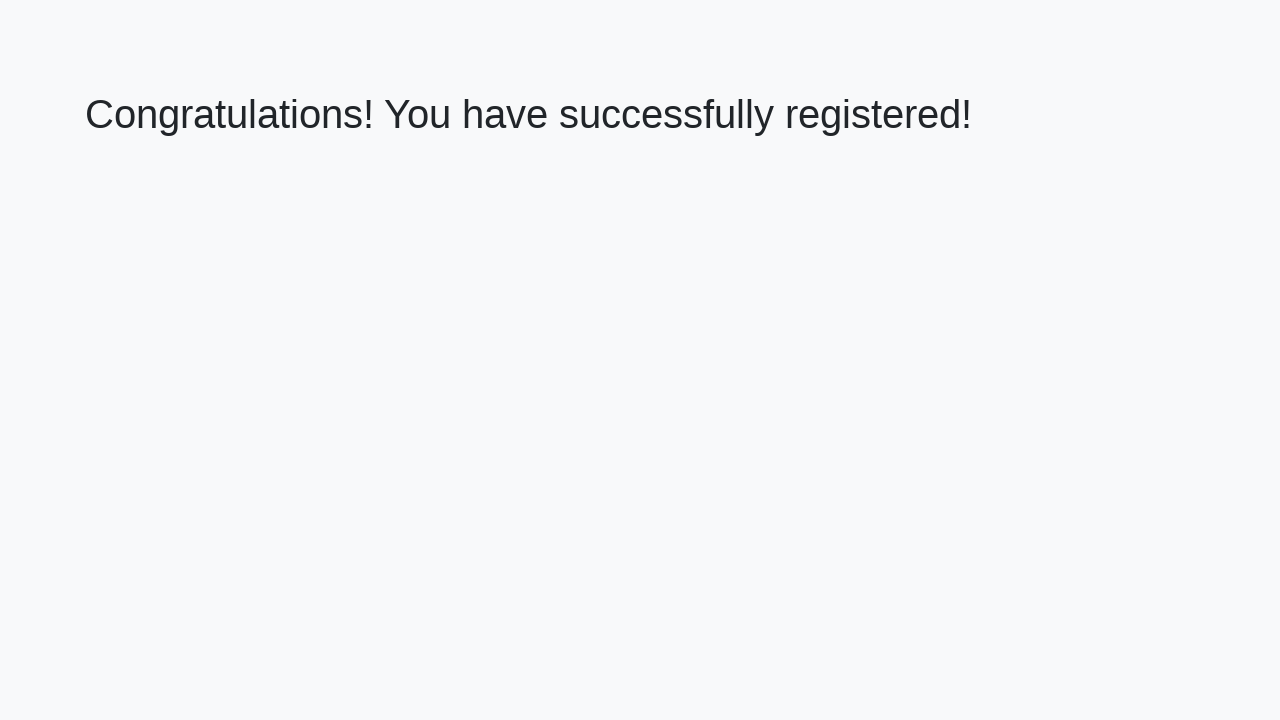

Retrieved success message text
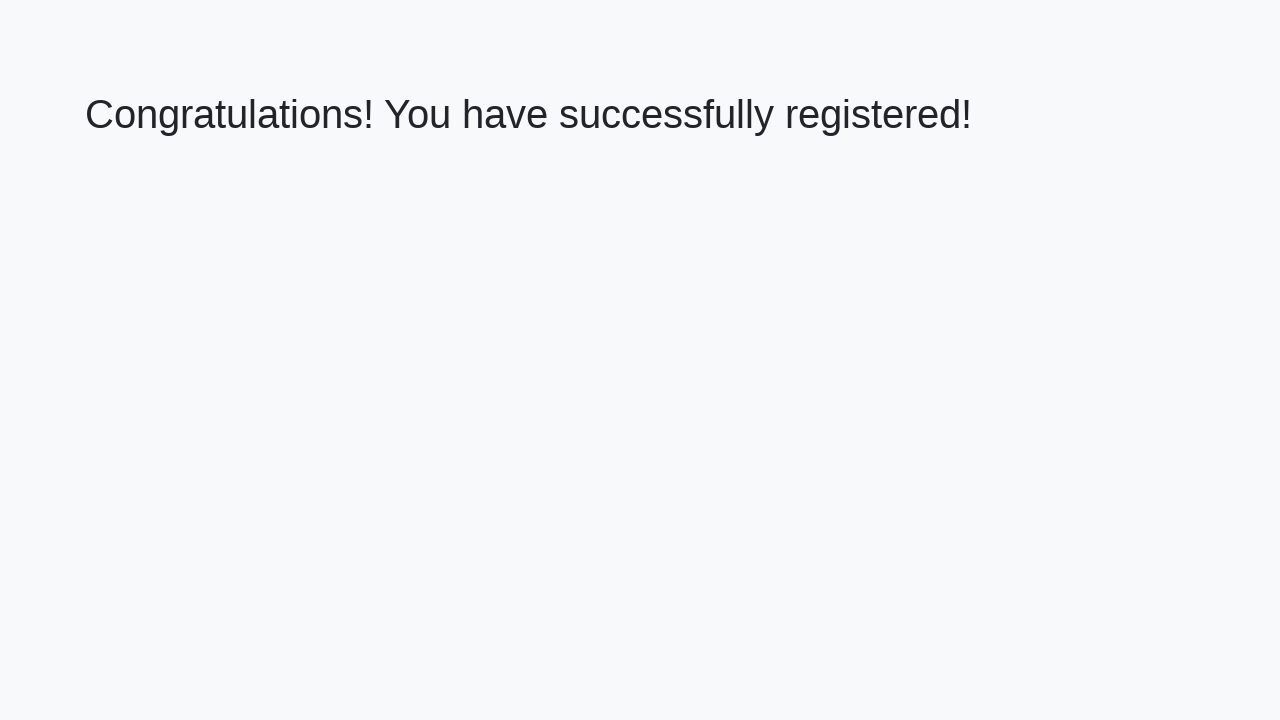

Verified success message: 'Congratulations! You have successfully registered!'
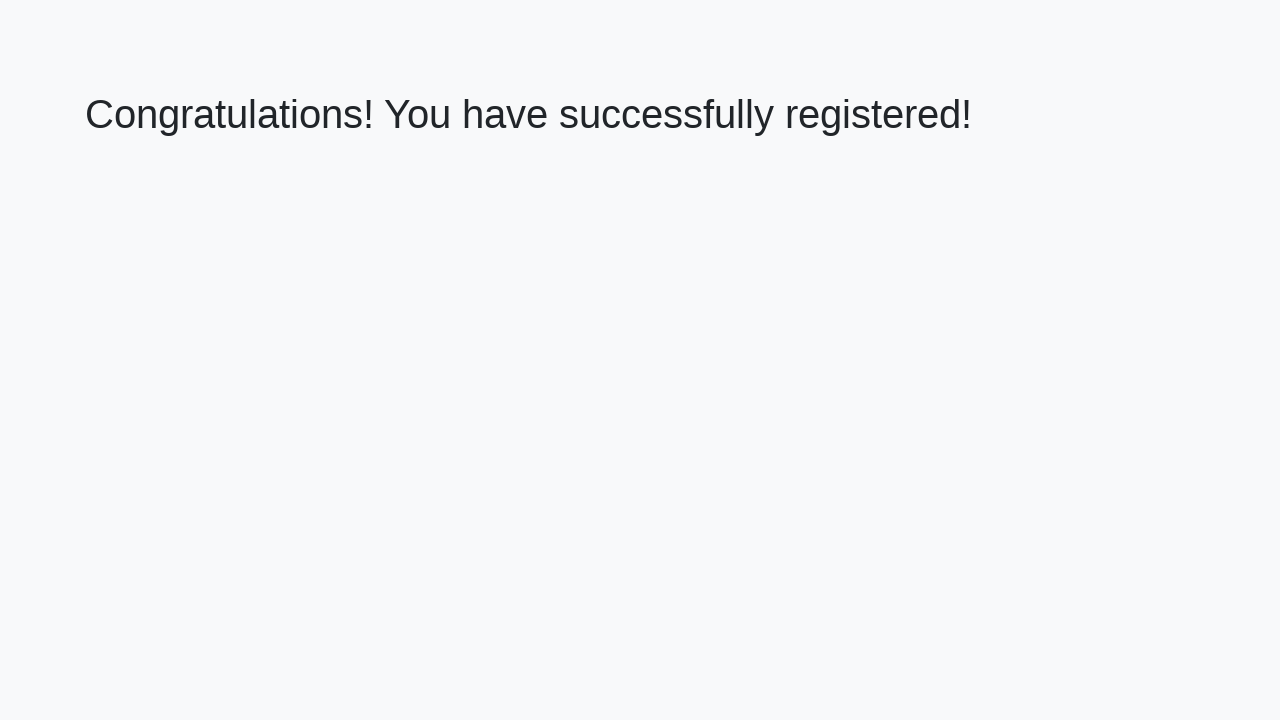

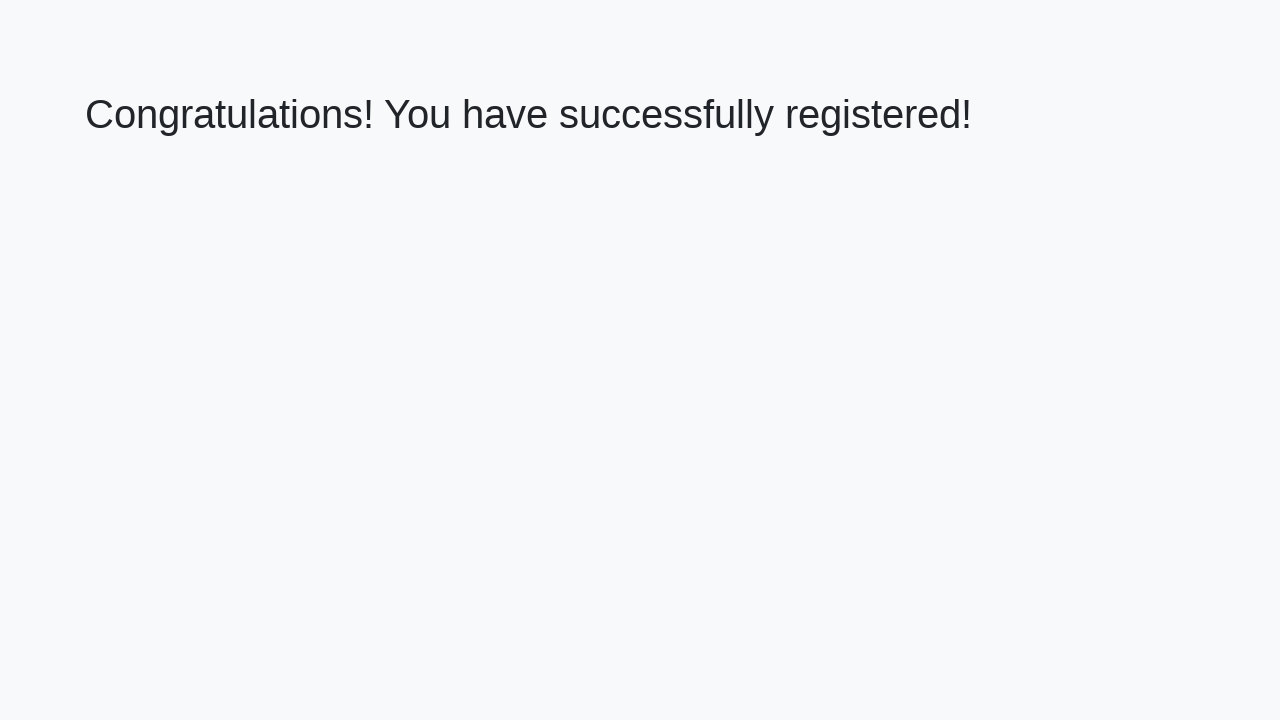